Tests that the toggle all checkbox updates its state when individual items are completed or cleared

Starting URL: https://demo.playwright.dev/todomvc

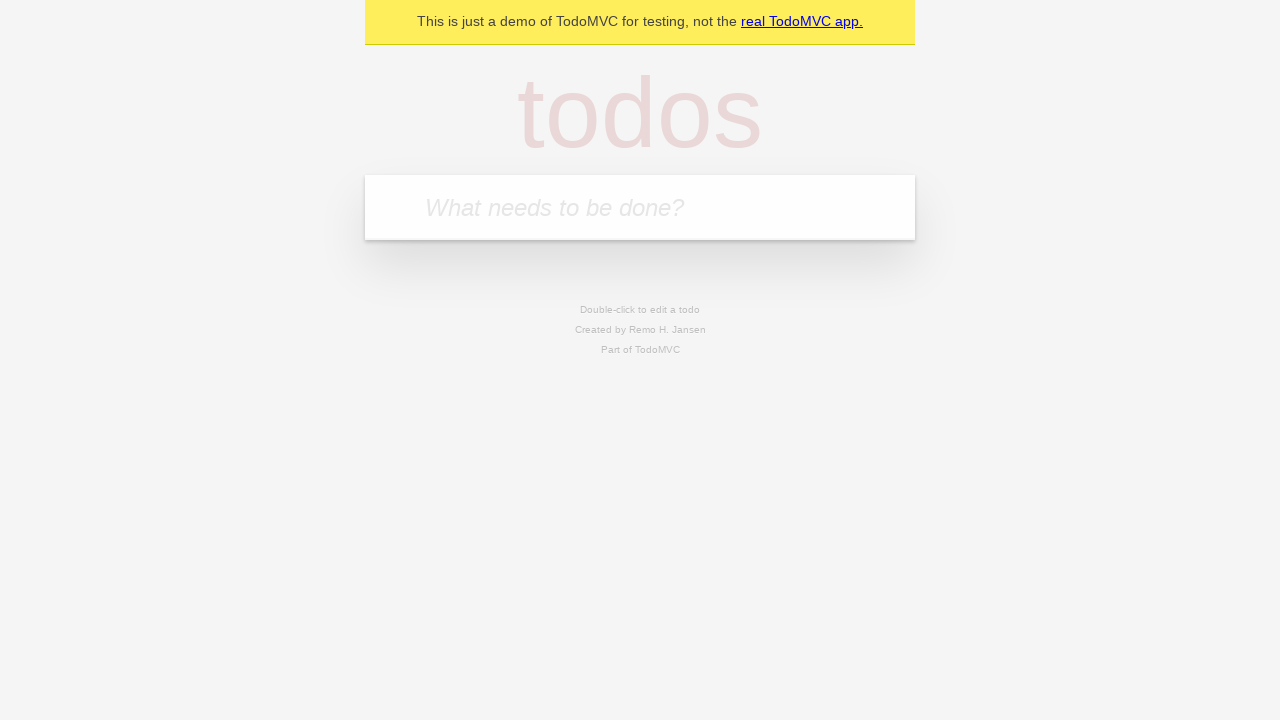

Filled input field with first todo item 'buy some cheese' on internal:attr=[placeholder="What needs to be done?"i]
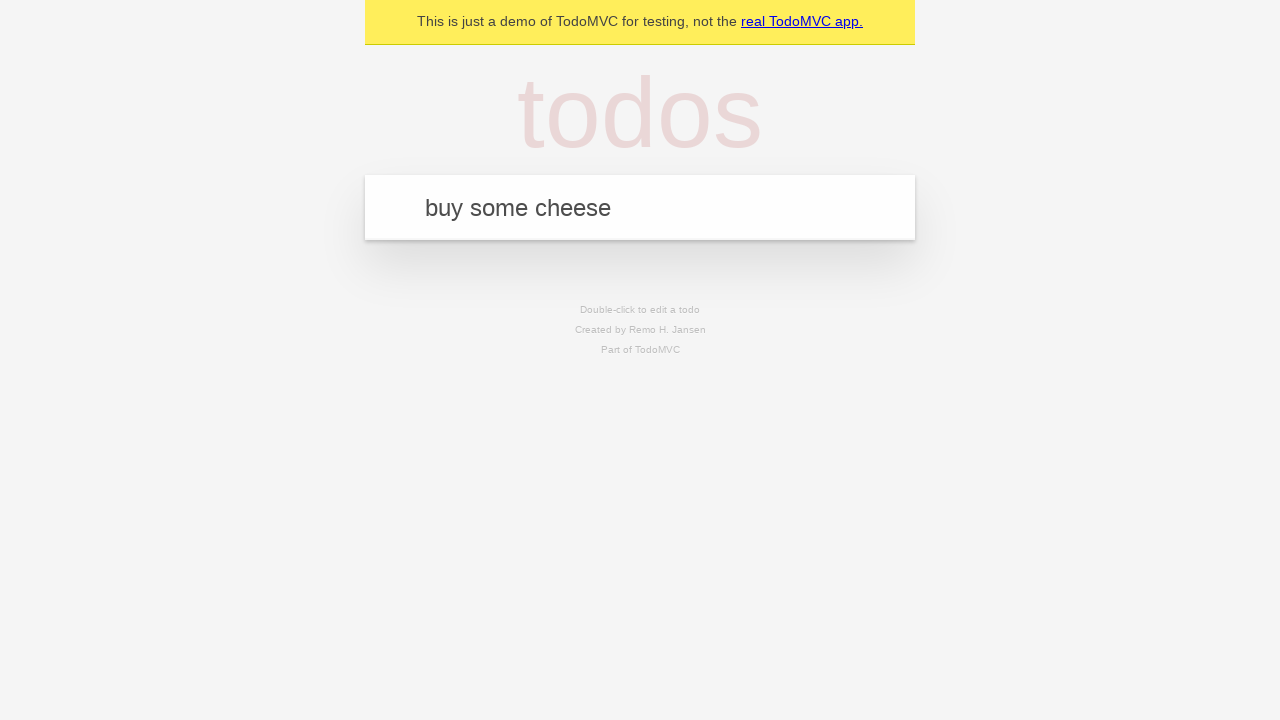

Pressed Enter to create first todo item on internal:attr=[placeholder="What needs to be done?"i]
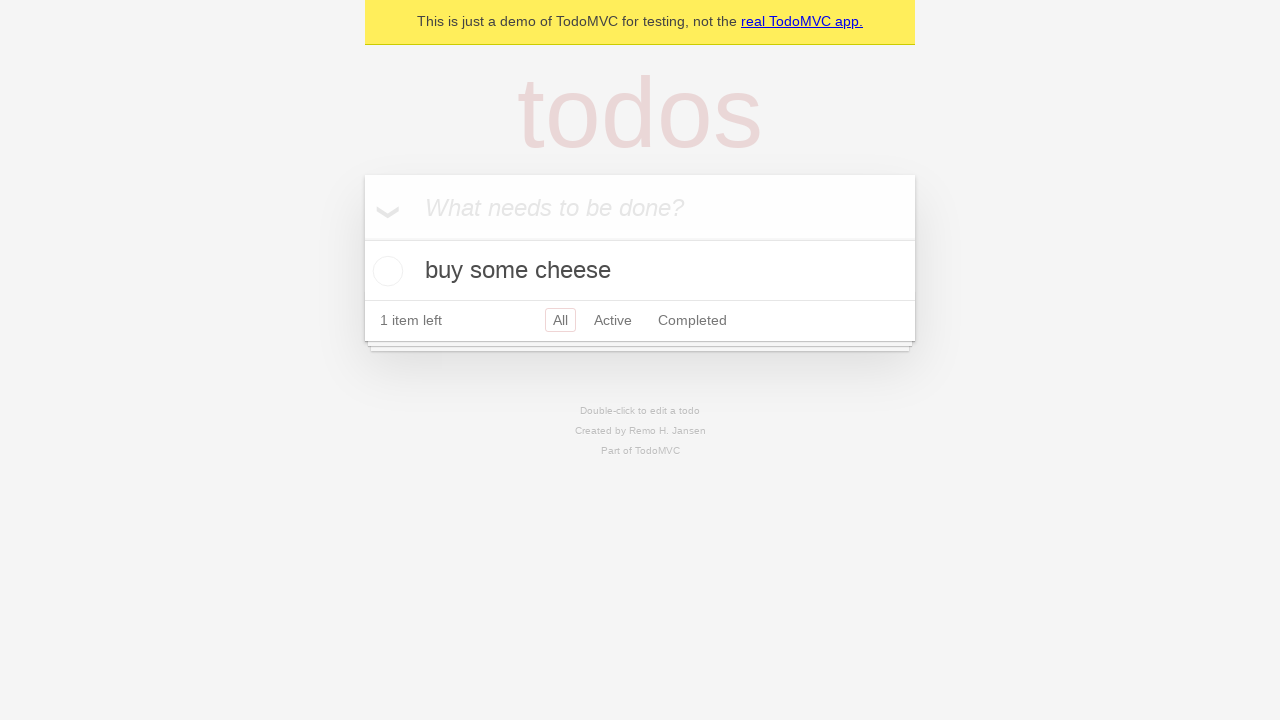

Filled input field with second todo item 'feed the cat' on internal:attr=[placeholder="What needs to be done?"i]
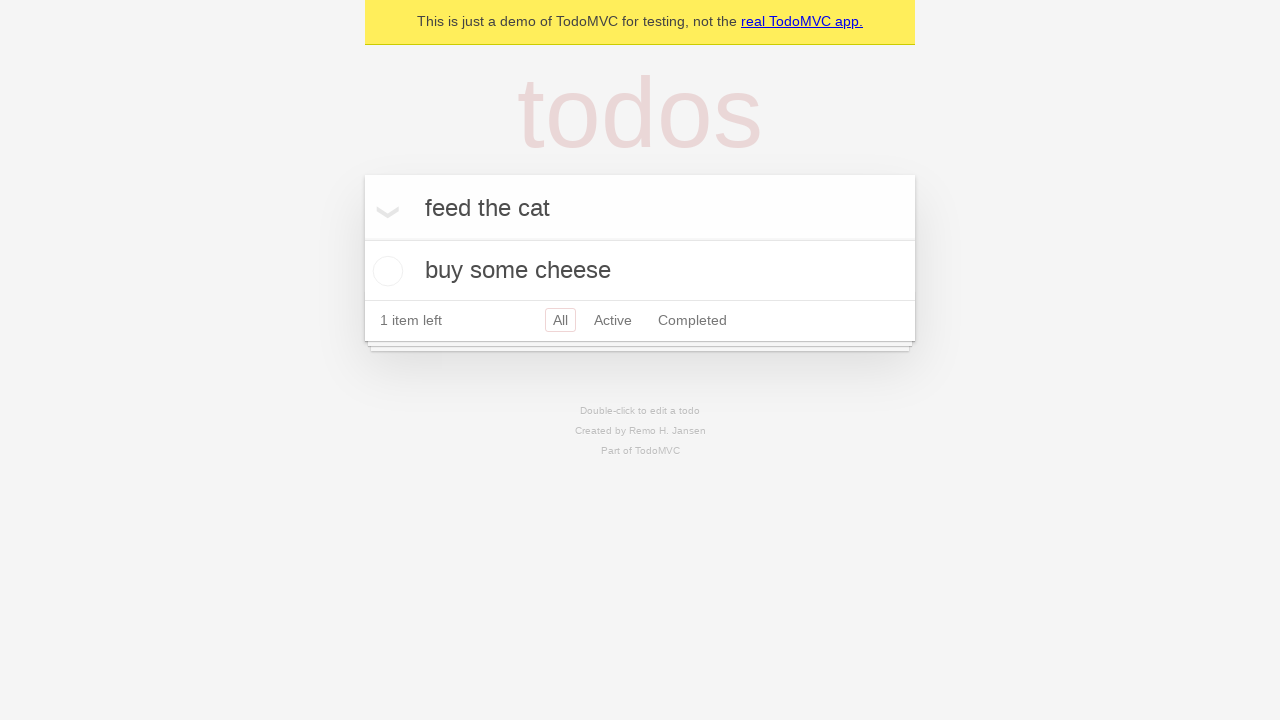

Pressed Enter to create second todo item on internal:attr=[placeholder="What needs to be done?"i]
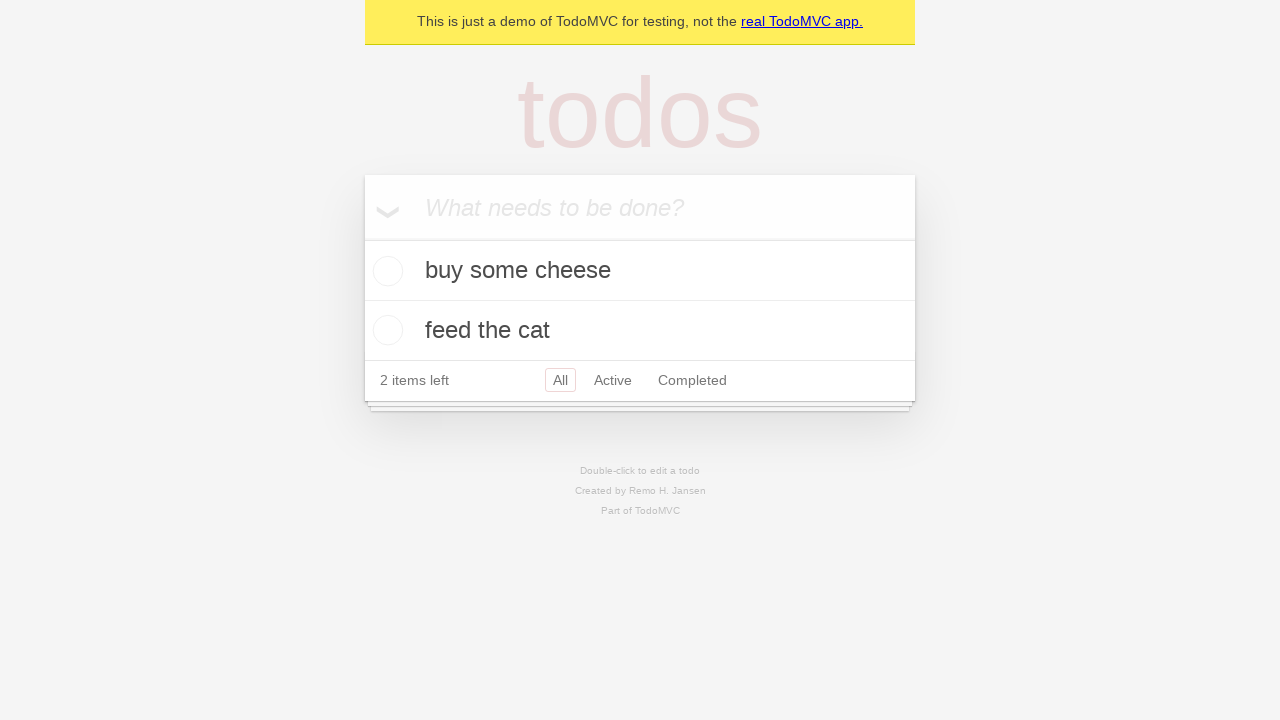

Filled input field with third todo item 'book a doctors appointment' on internal:attr=[placeholder="What needs to be done?"i]
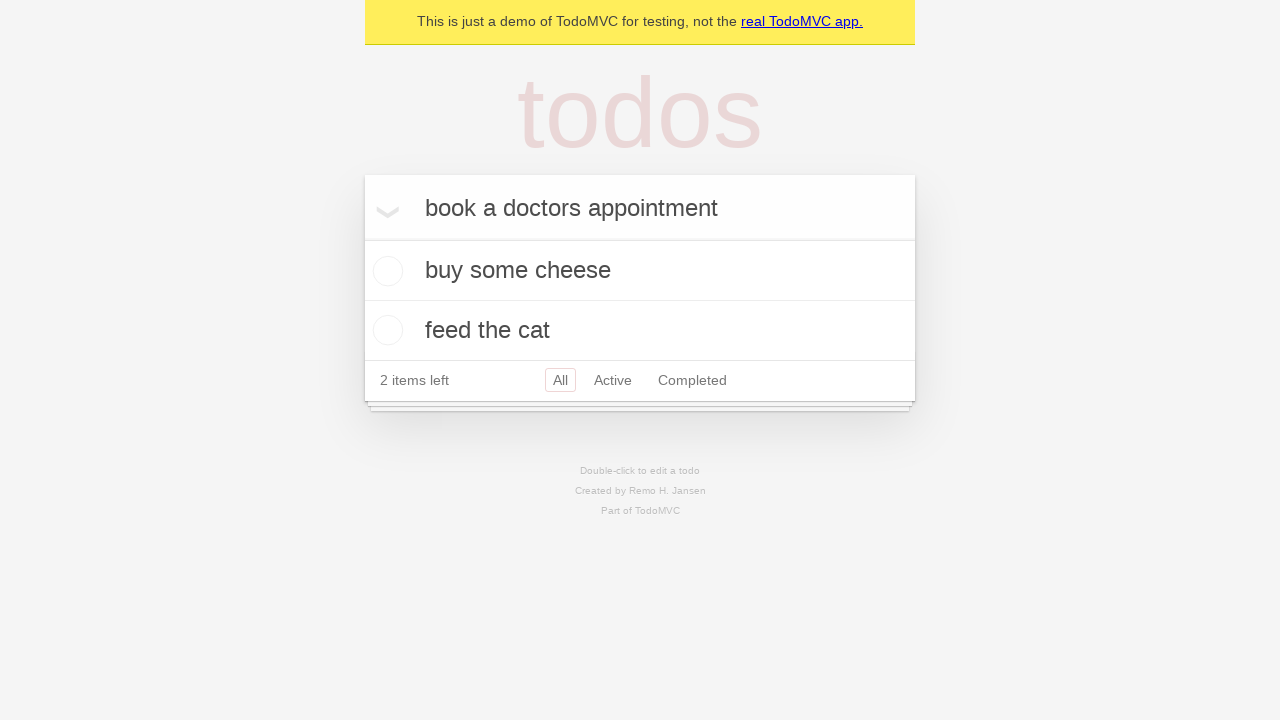

Pressed Enter to create third todo item on internal:attr=[placeholder="What needs to be done?"i]
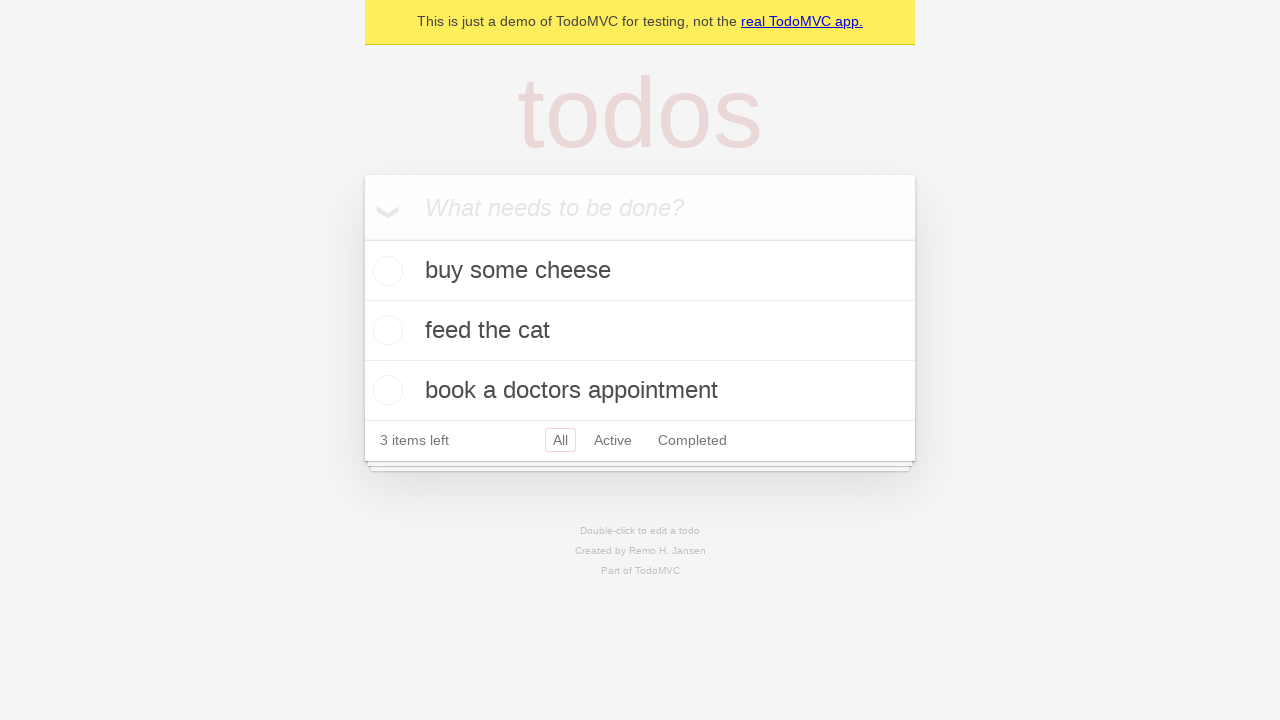

Clicked 'Mark all as complete' checkbox to check all todo items at (362, 238) on internal:label="Mark all as complete"i
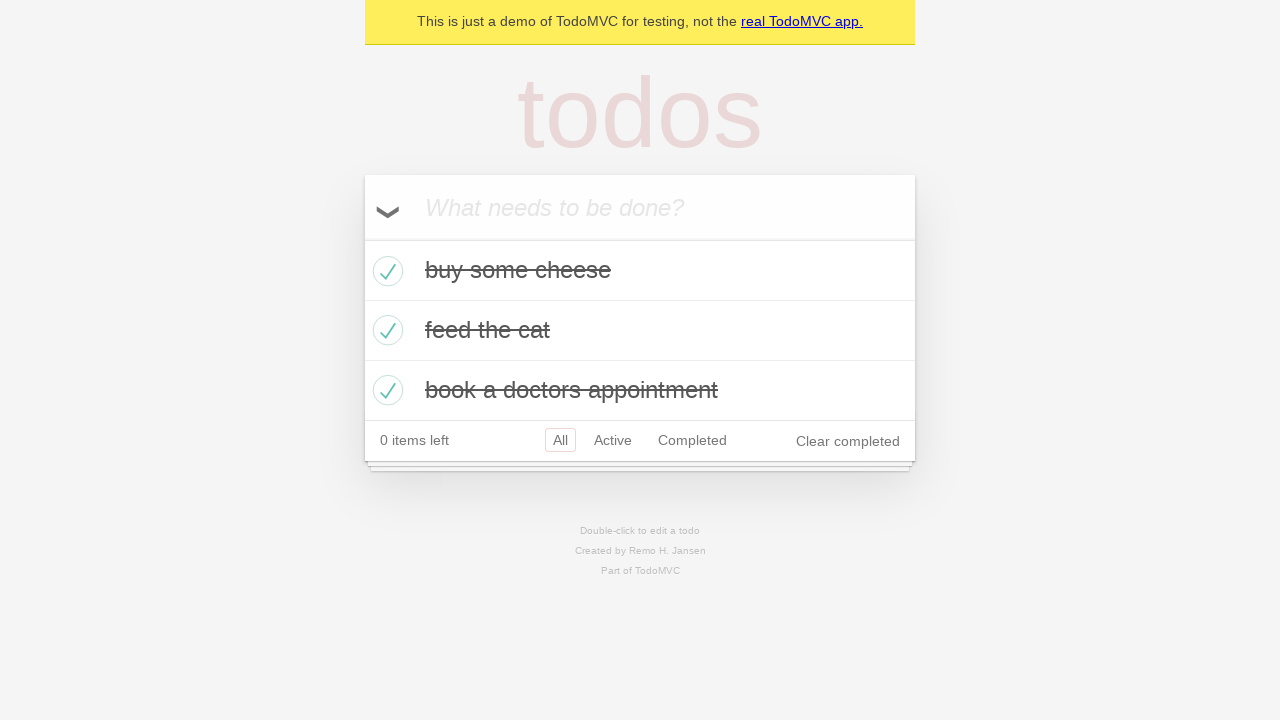

Unchecked the first todo item checkbox at (385, 271) on internal:testid=[data-testid="todo-item"s] >> nth=0 >> internal:role=checkbox
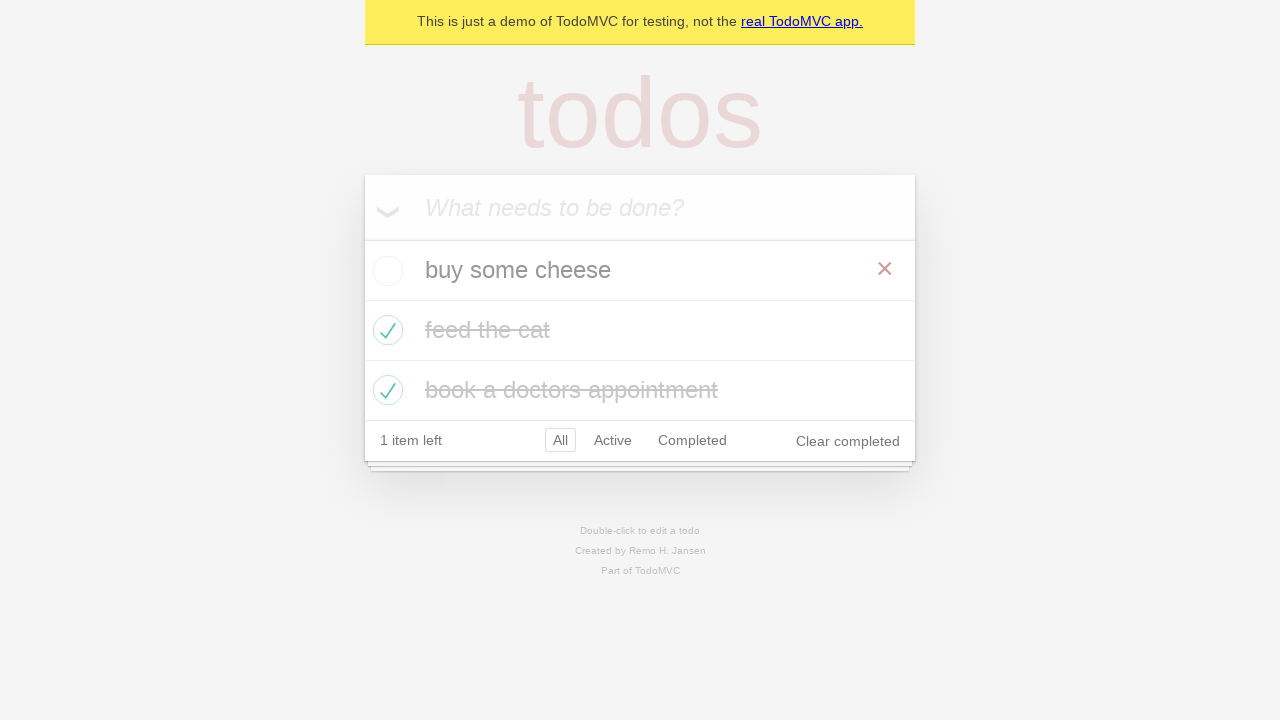

Checked the first todo item checkbox again at (385, 271) on internal:testid=[data-testid="todo-item"s] >> nth=0 >> internal:role=checkbox
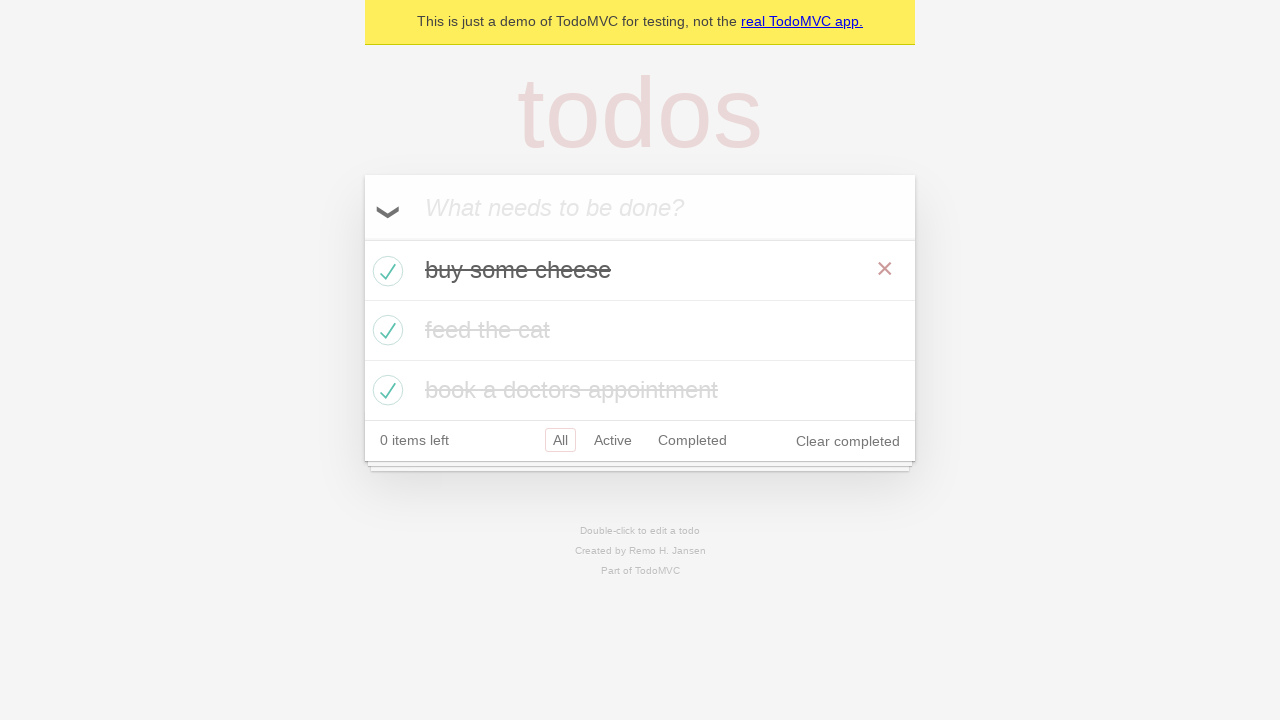

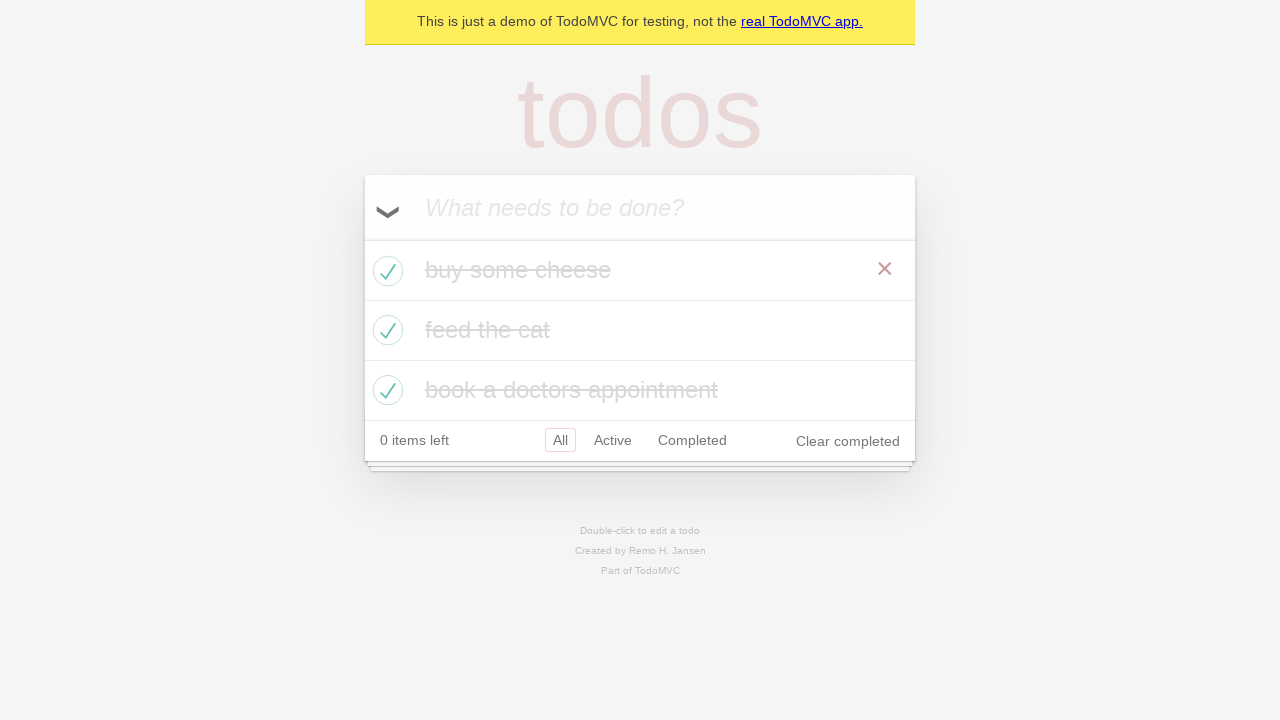